Tests dropdown selection functionality by selecting an option from a car dropdown menu by value

Starting URL: https://www.automationtesting.co.uk/dropdown.html

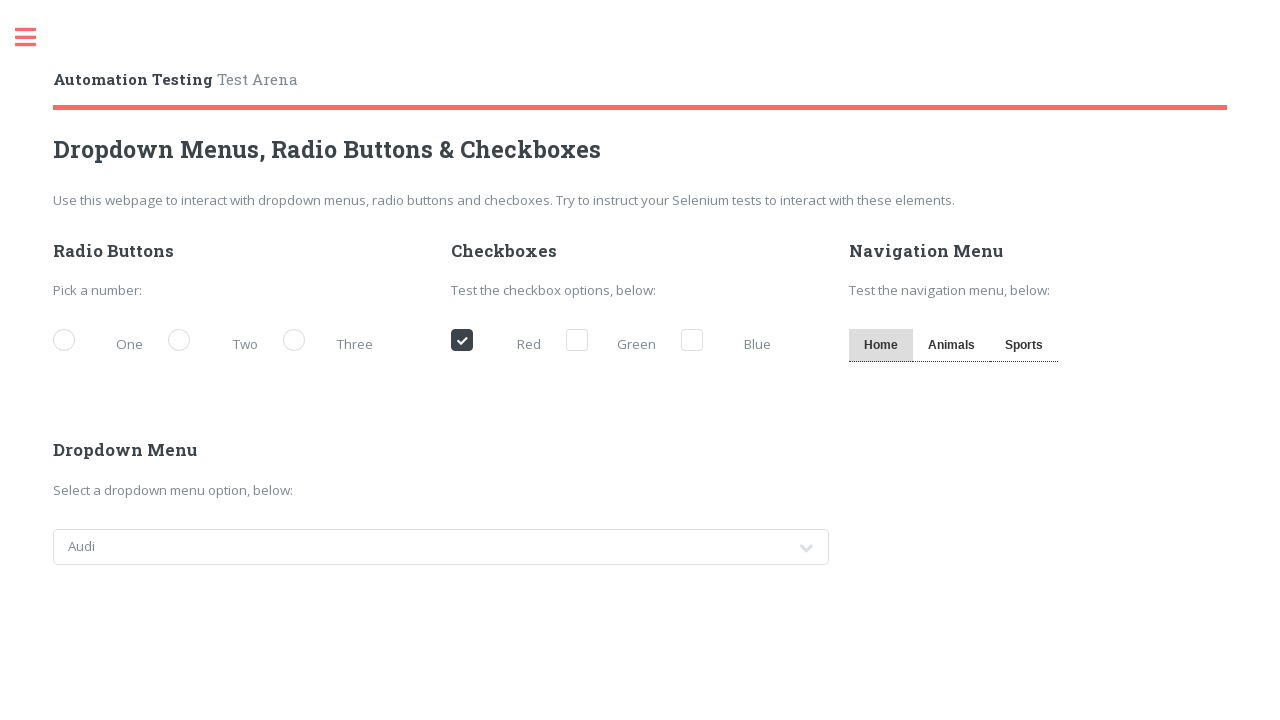

Selected 'bmw' option from the cars dropdown by value on select#cars
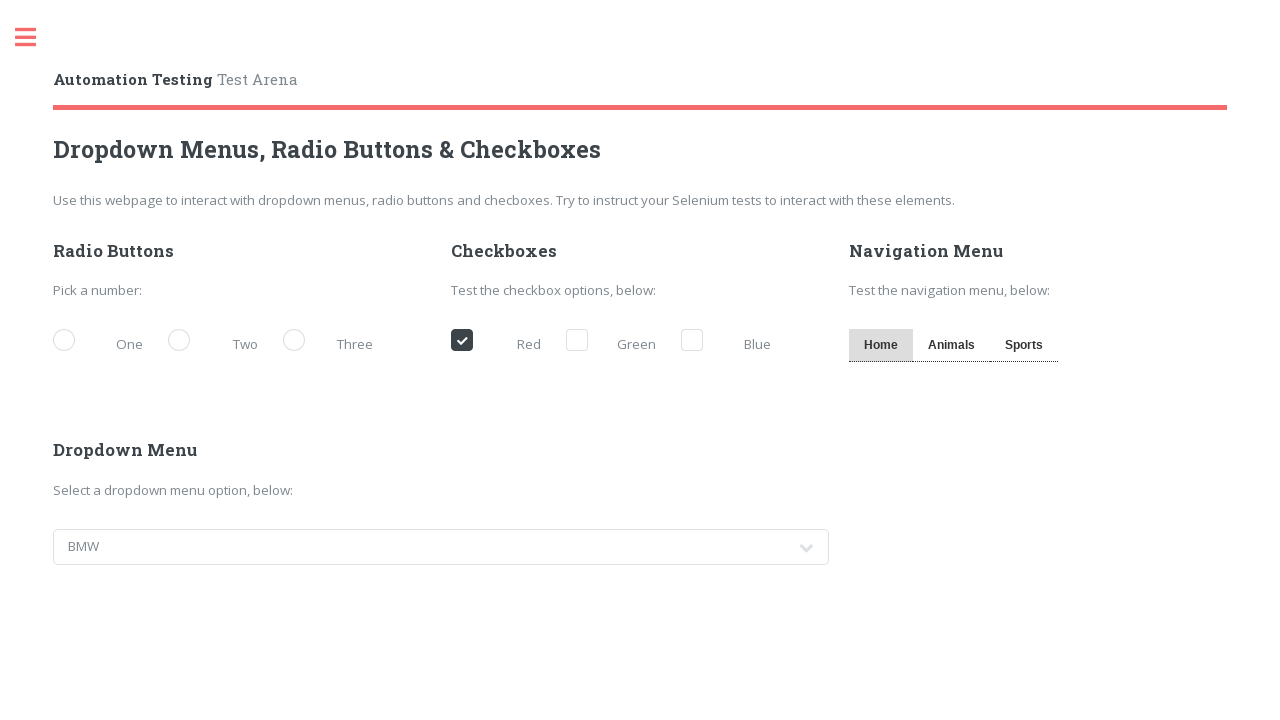

Waited for dropdown selection to be applied
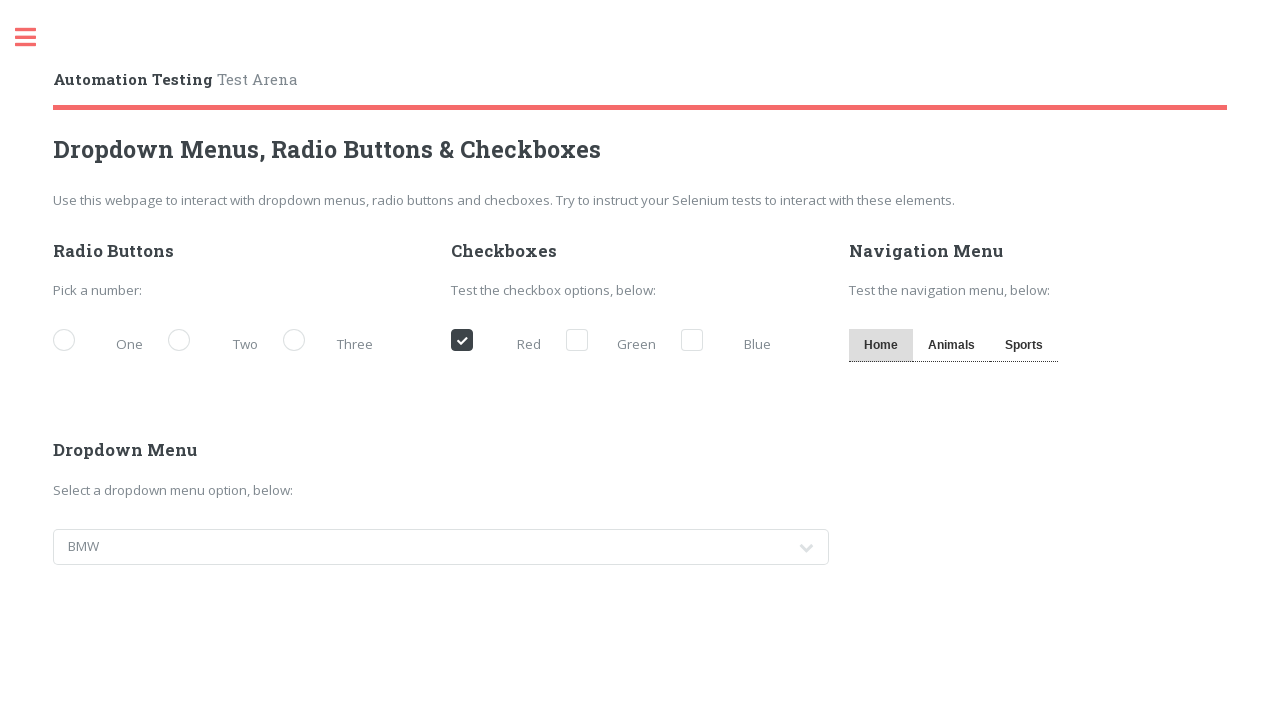

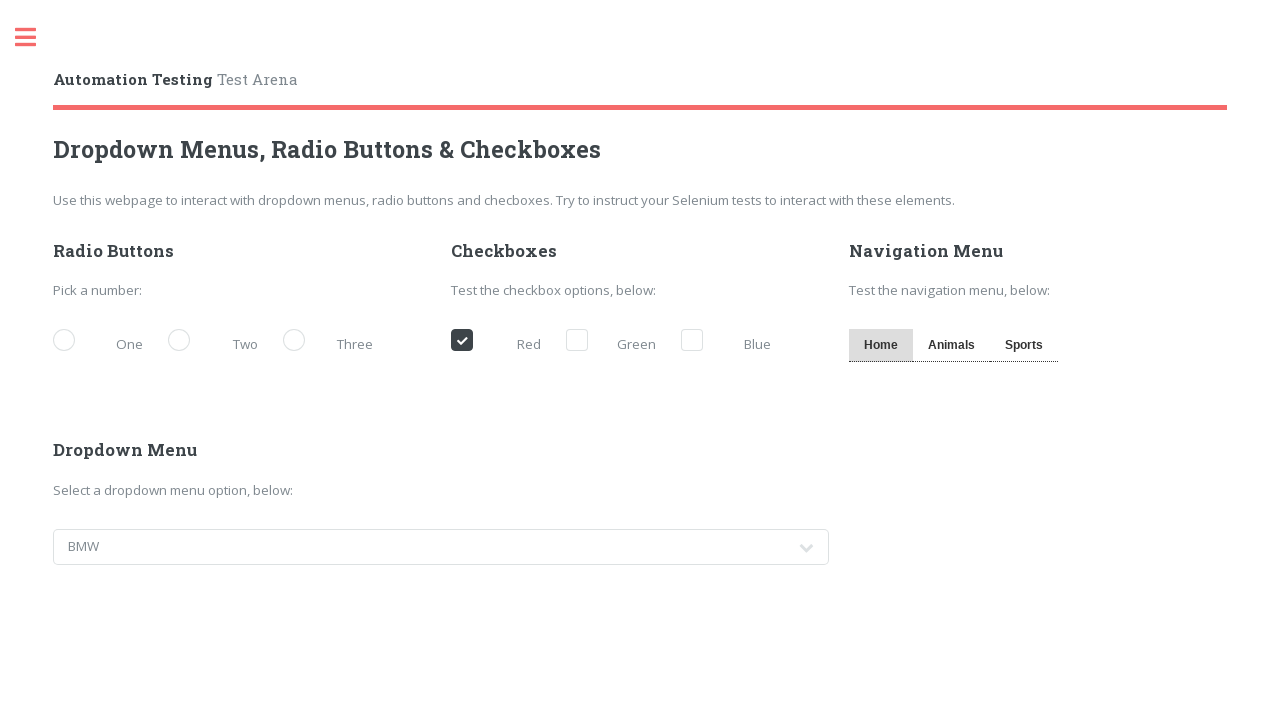